Tests navigation menu interaction by hovering over the "SwitchTo" dropdown menu and clicking on the "Frames" option

Starting URL: https://demo.automationtesting.in/Frames.html

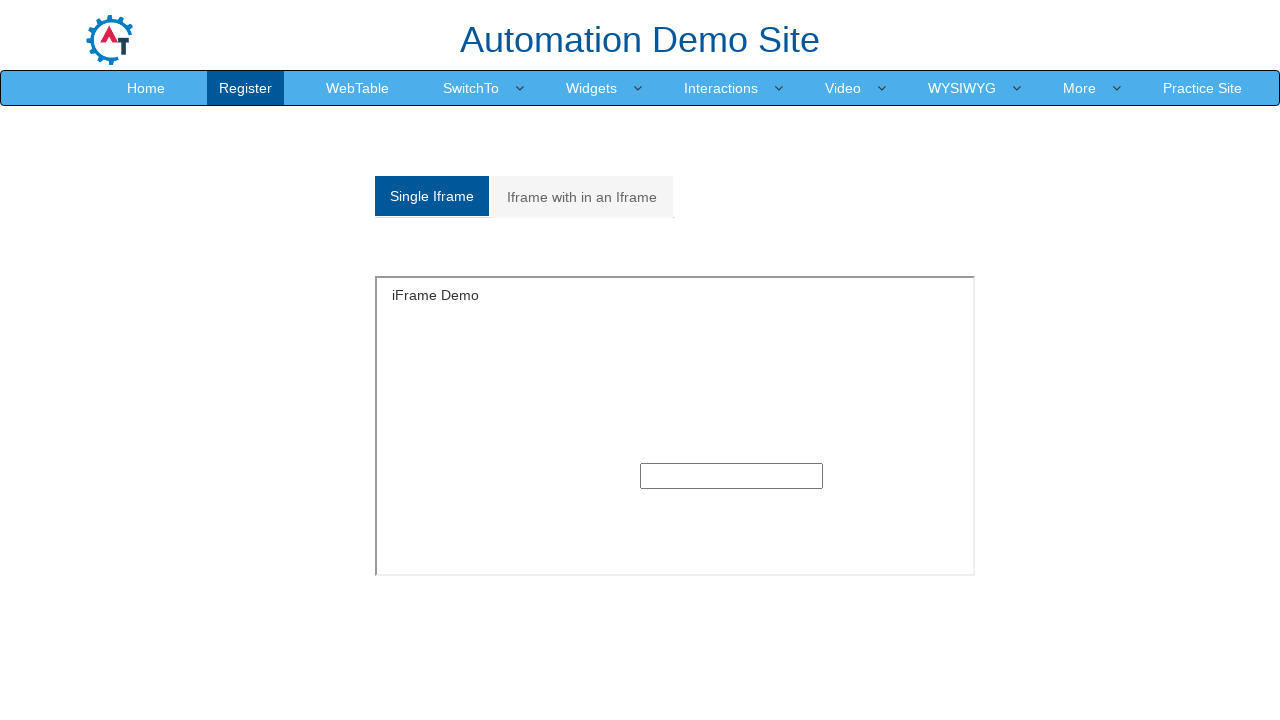

Set viewport size to 1920x1080
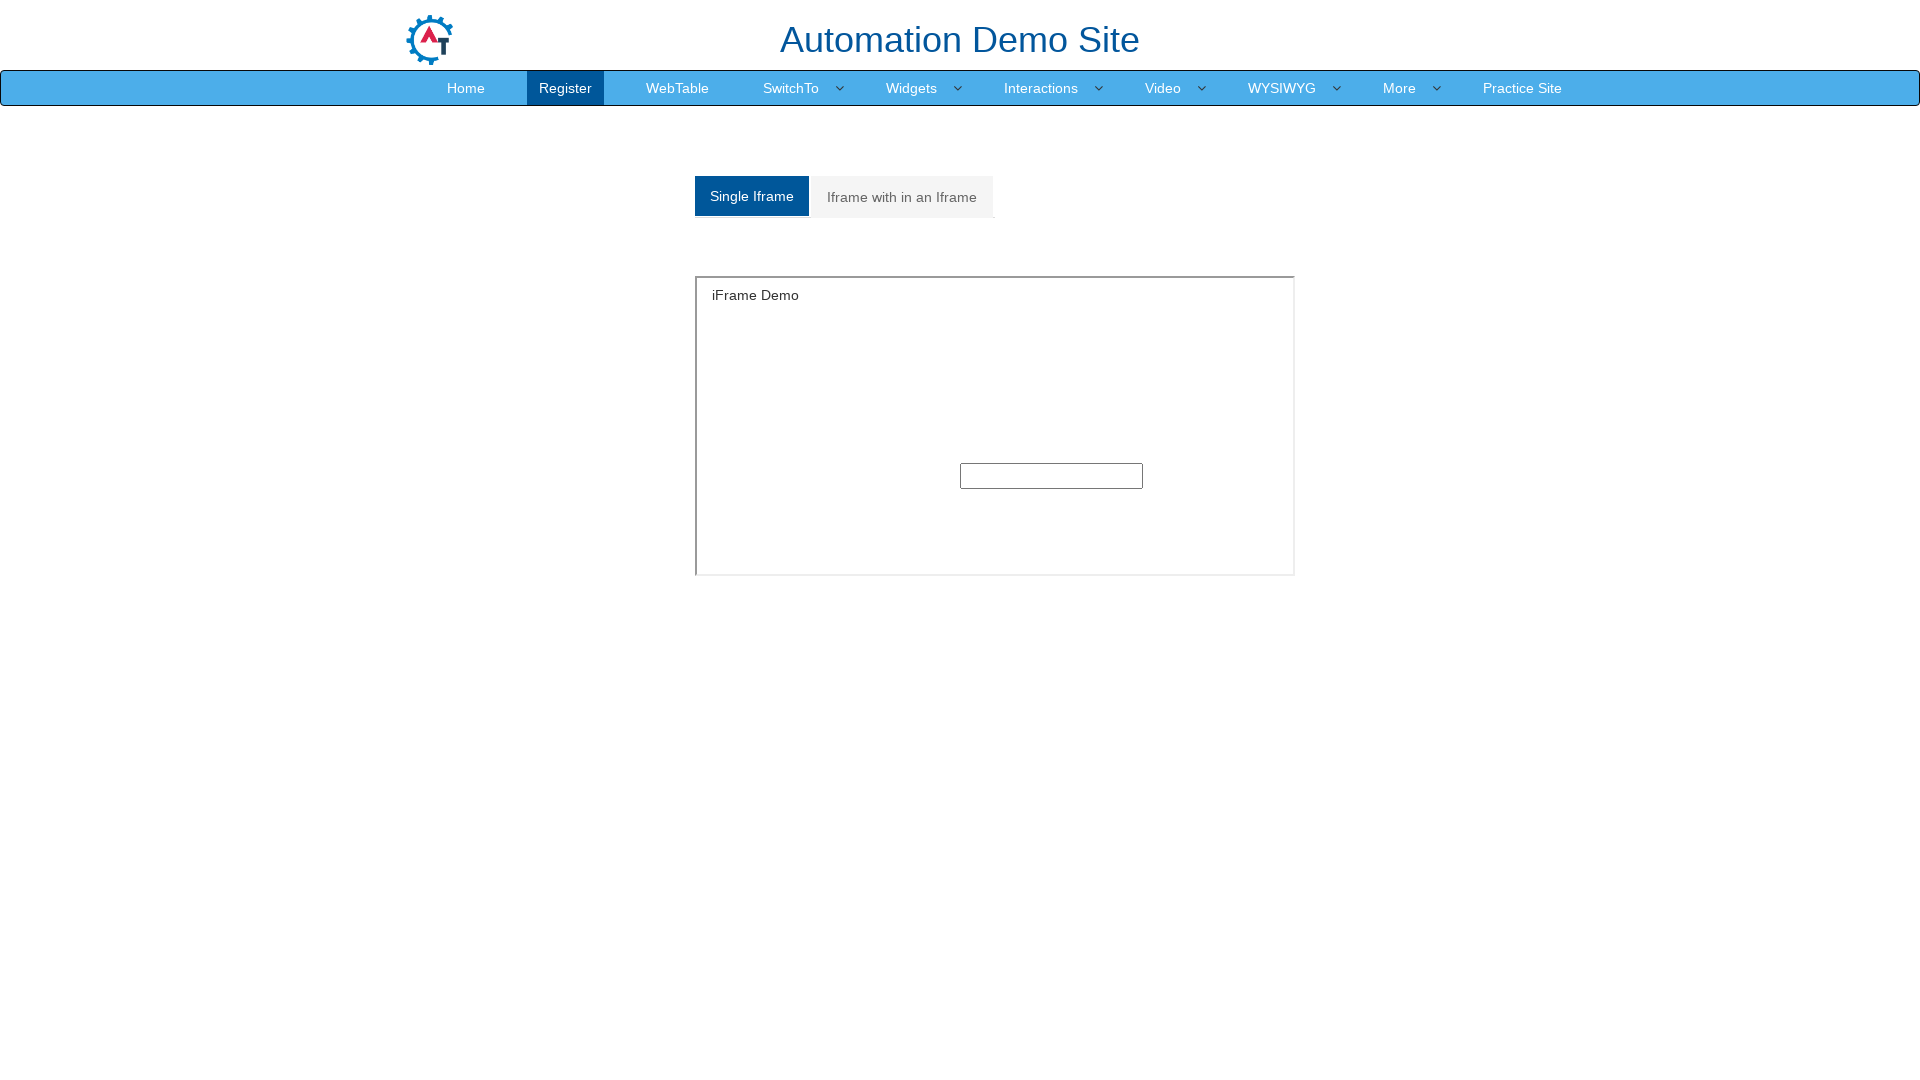

Hovered over 'SwitchTo' dropdown menu at (791, 88) on xpath=//a[text()='SwitchTo']
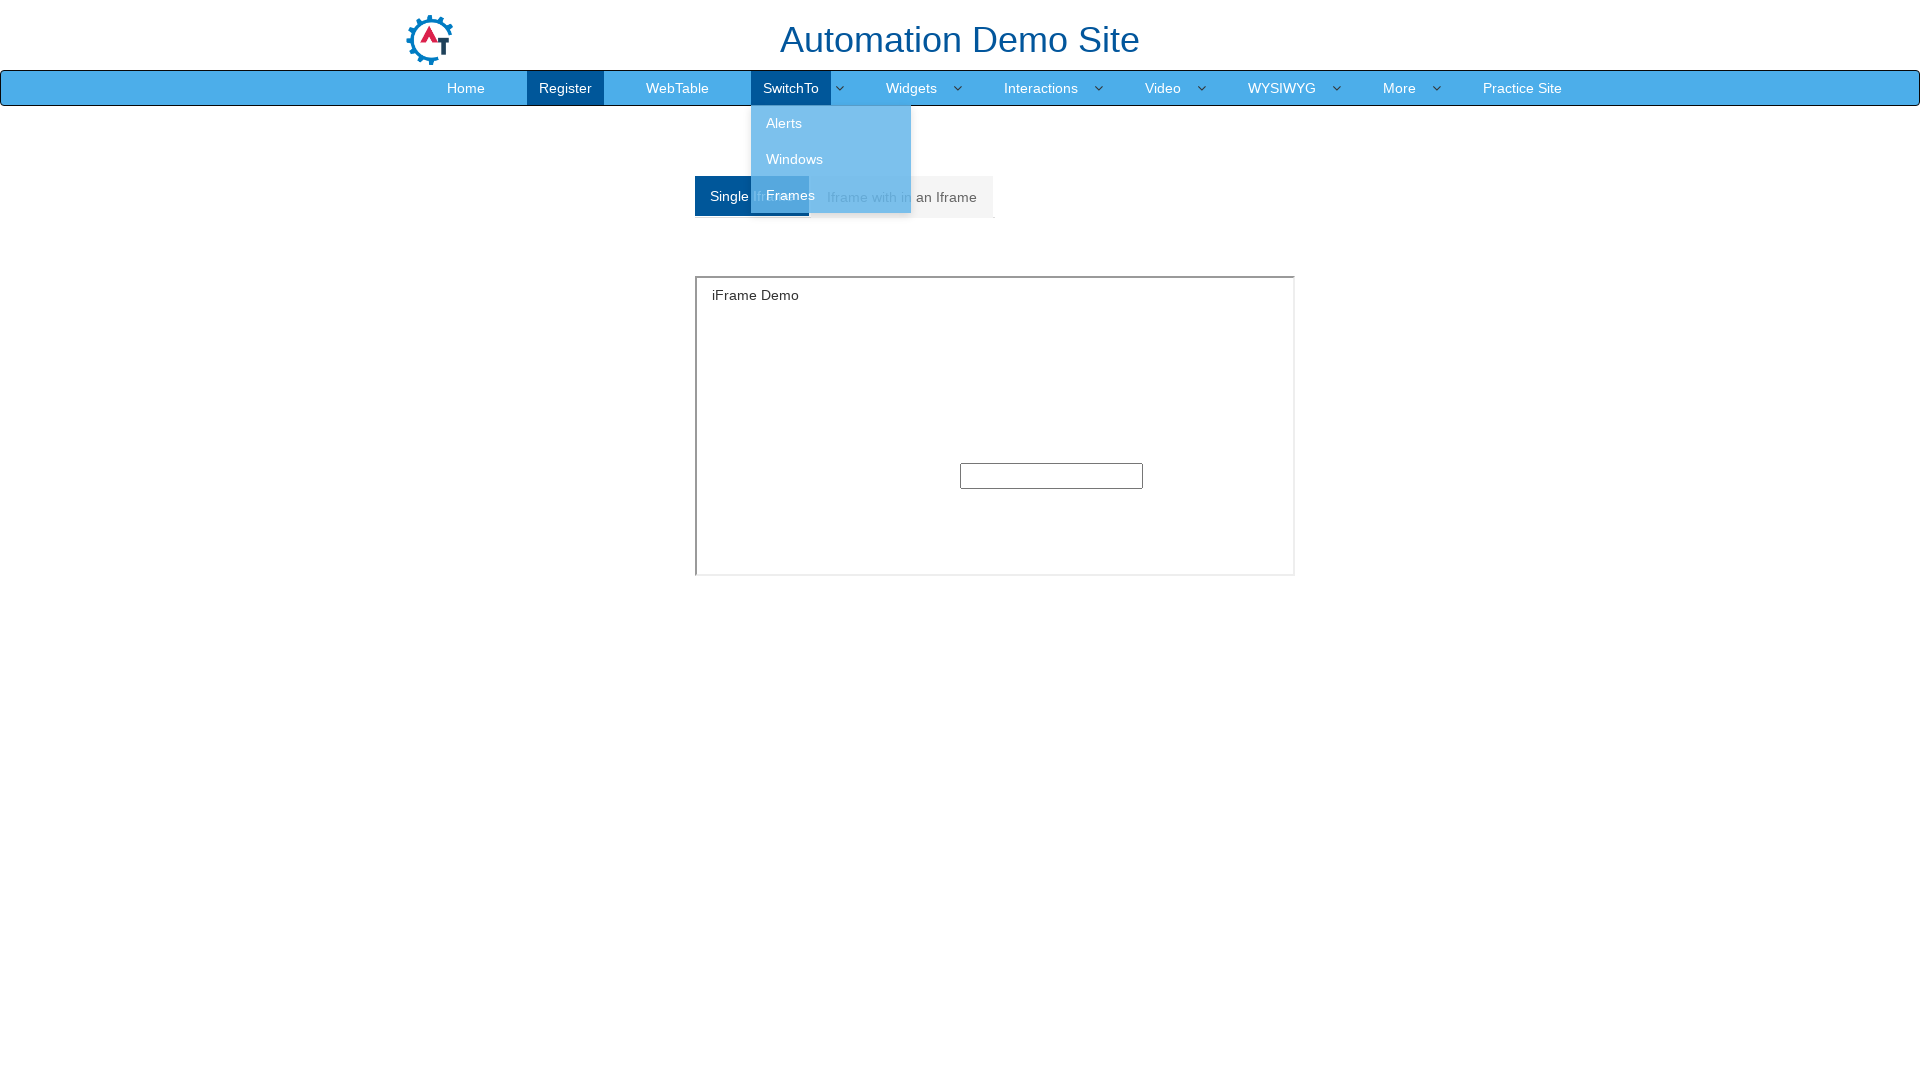

Waited 500ms for dropdown to appear
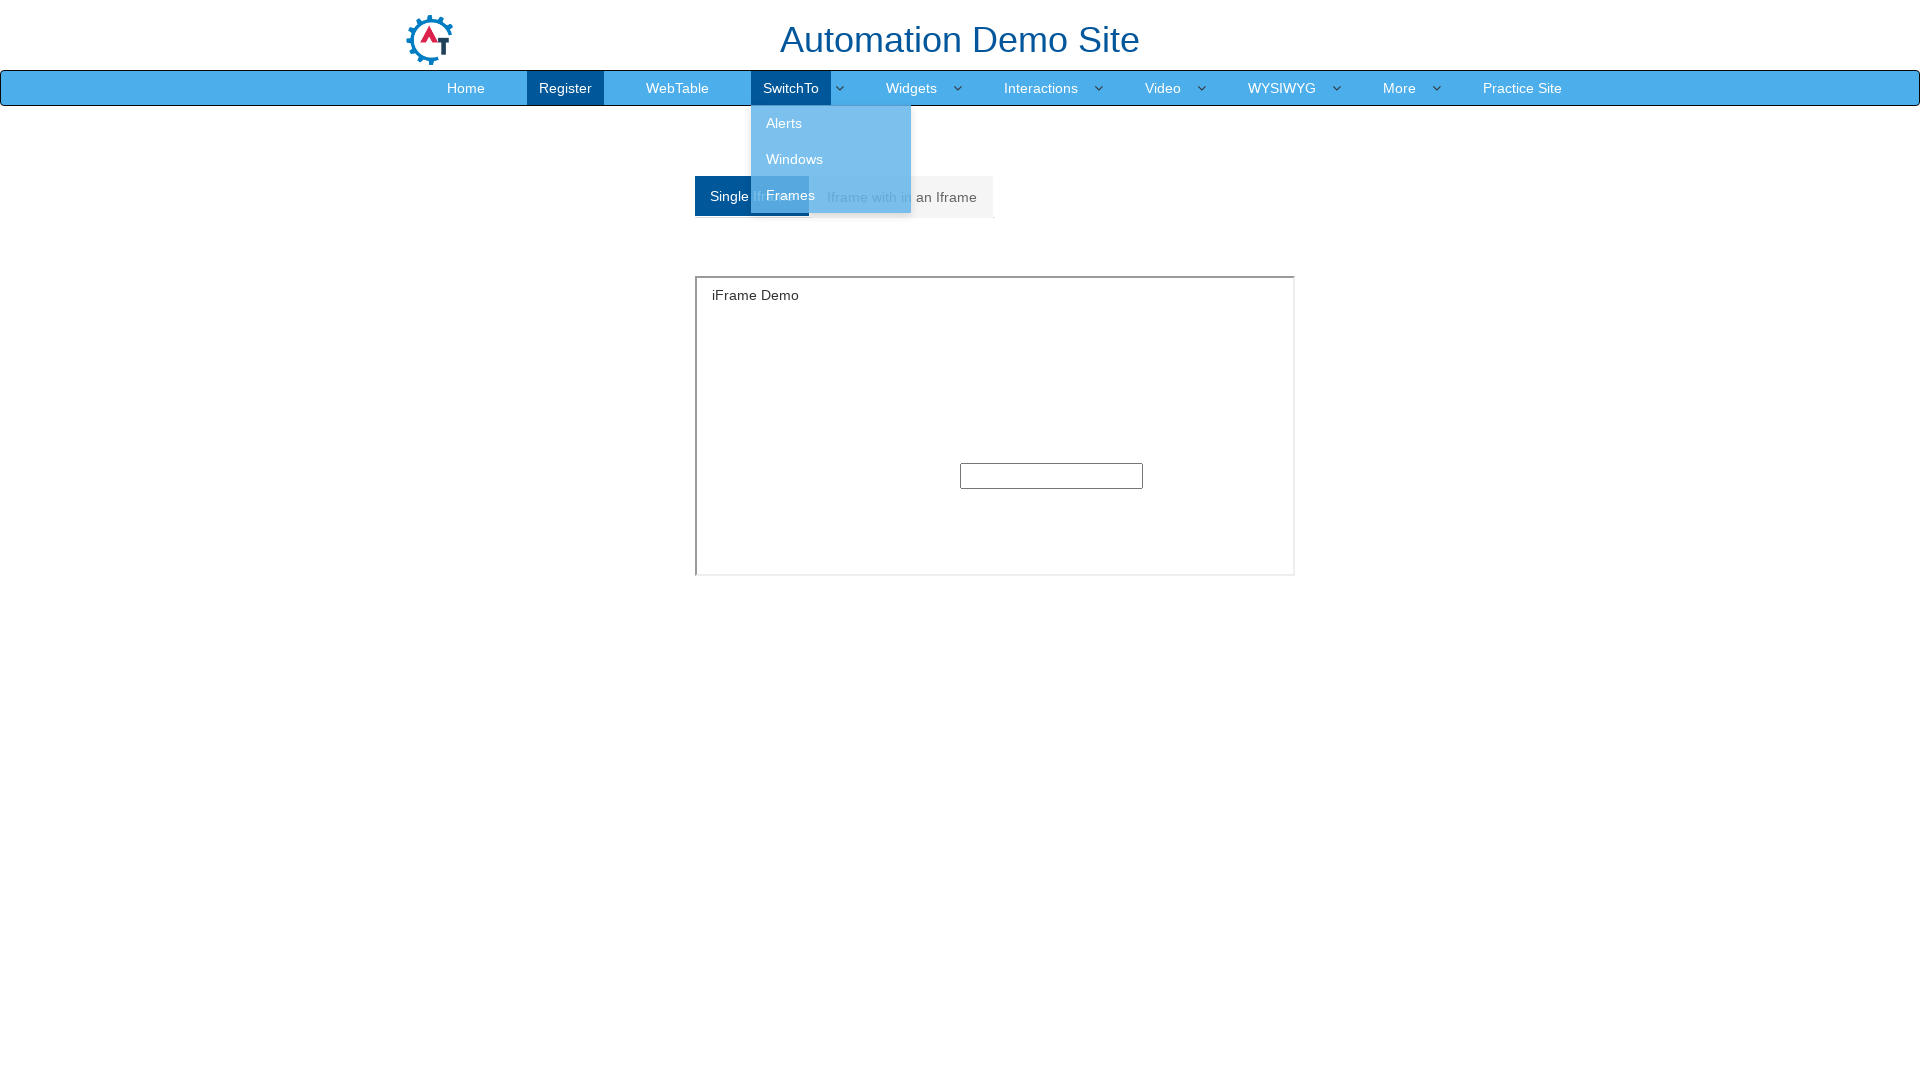

Clicked on 'Frames' option from dropdown menu at (831, 195) on xpath=//a[text()='Frames']
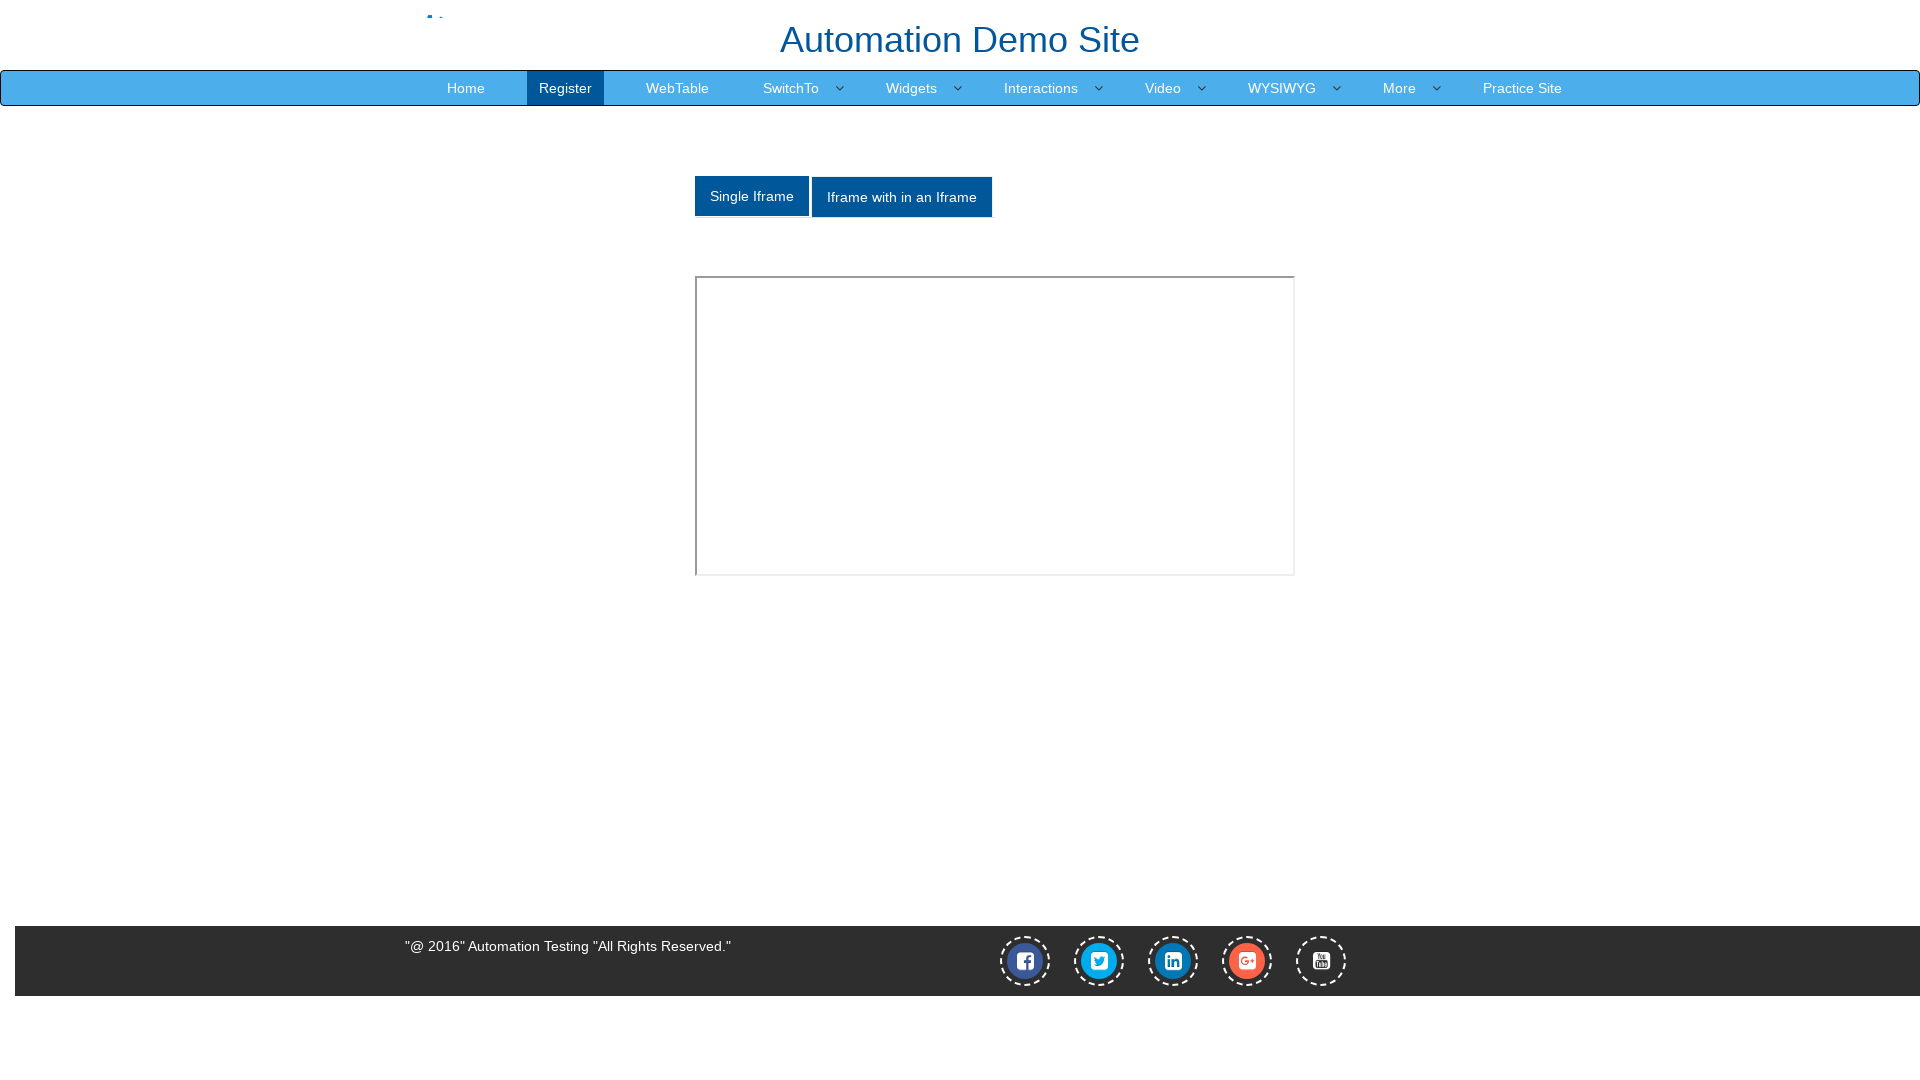

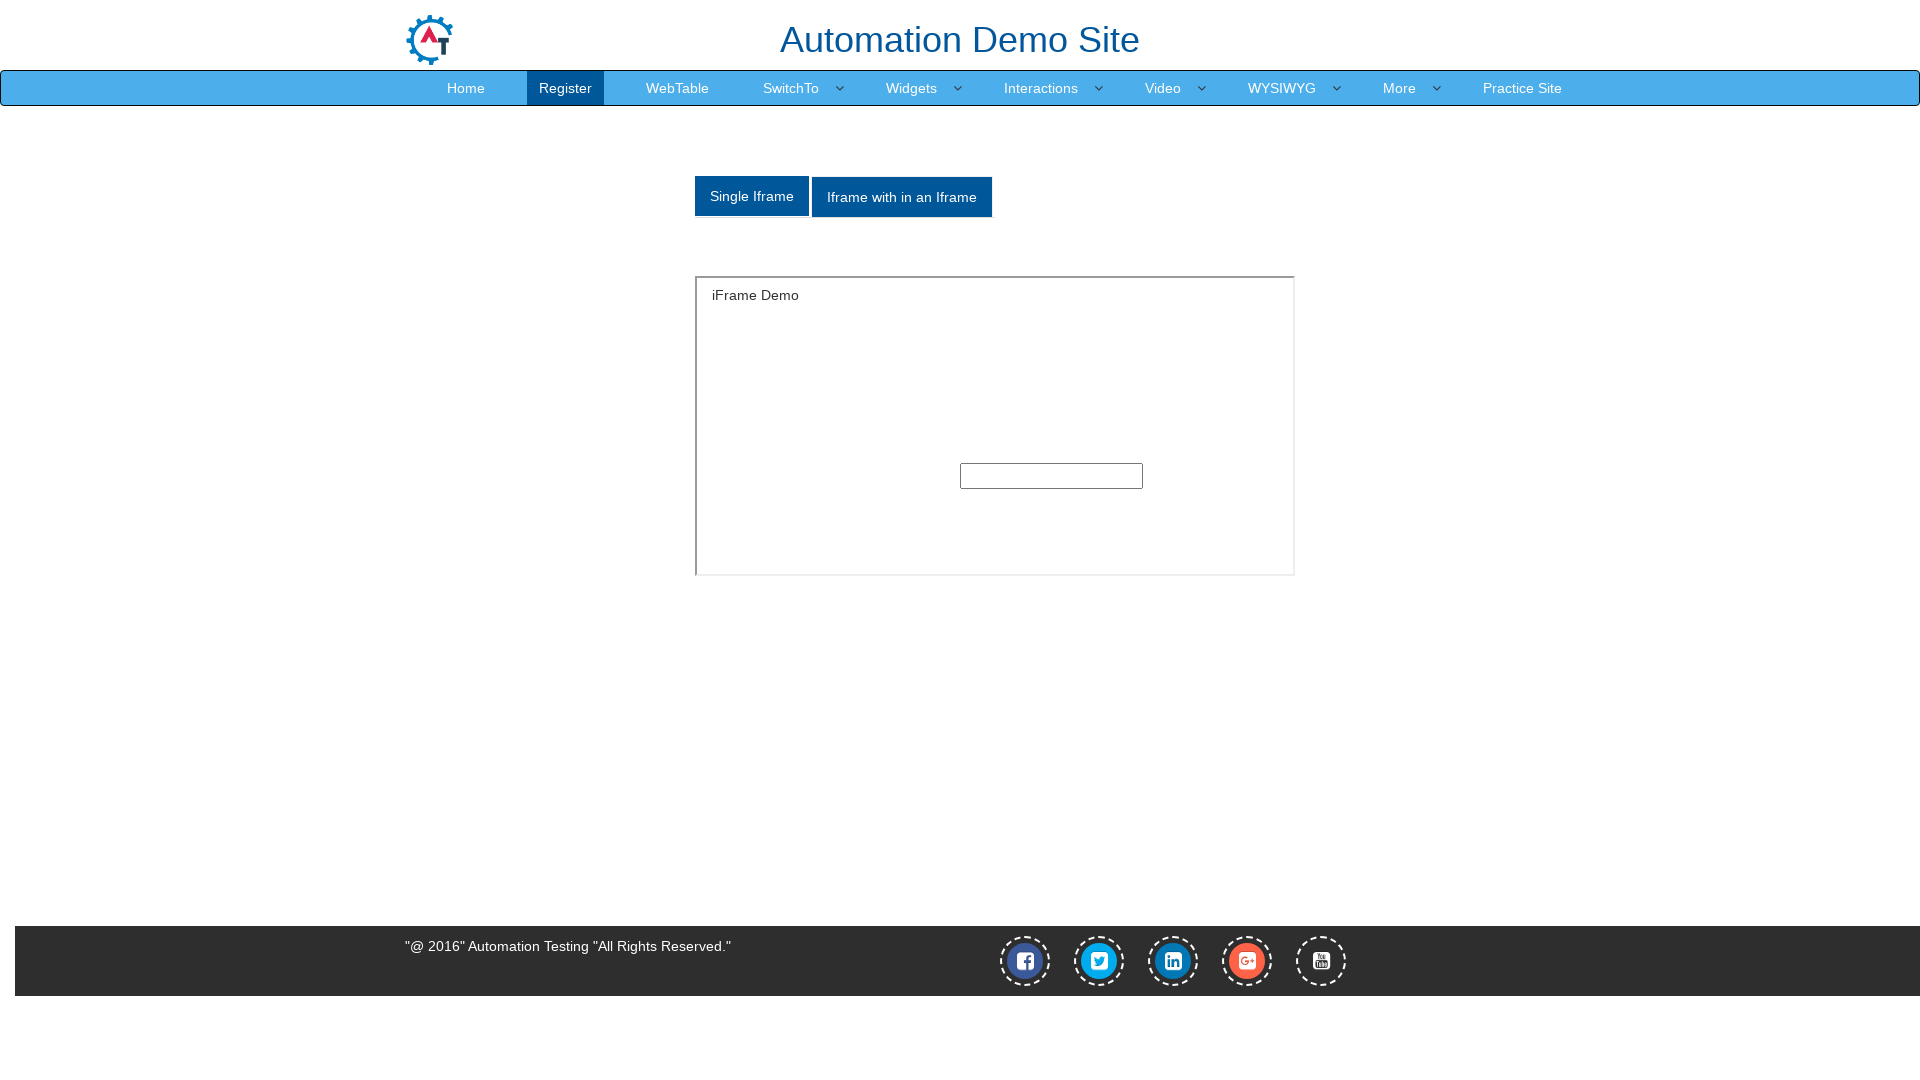